Adds multiple vegetable items (Brocolli, Cucumber, Beetroot) to cart by matching product names and clicking their corresponding add buttons

Starting URL: https://rahulshettyacademy.com/seleniumPractise/

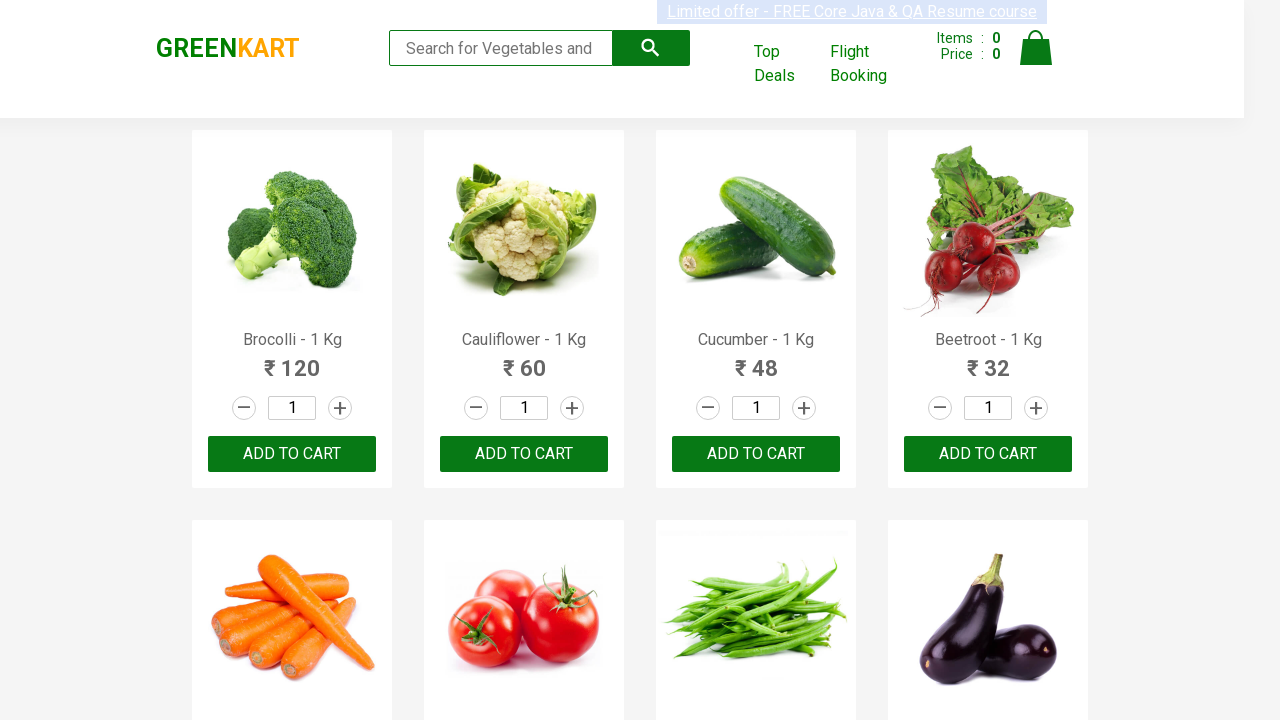

Retrieved all product names from the page
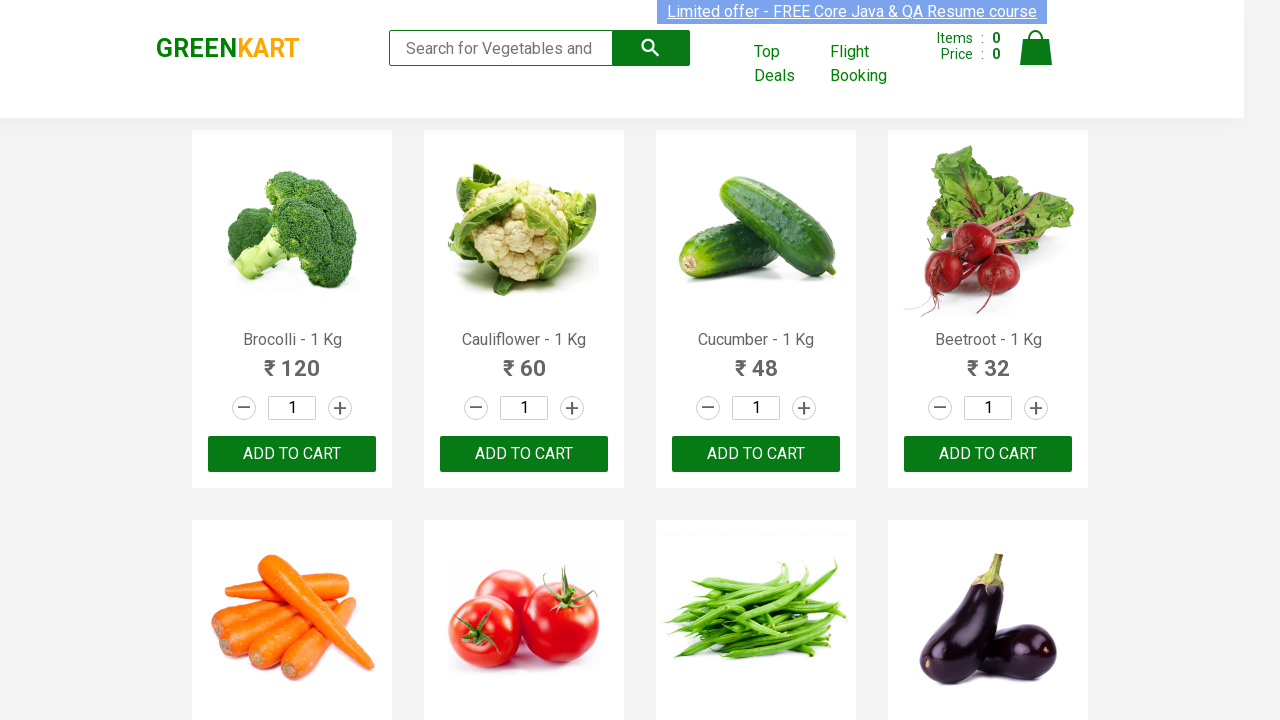

Retrieved all add to cart buttons
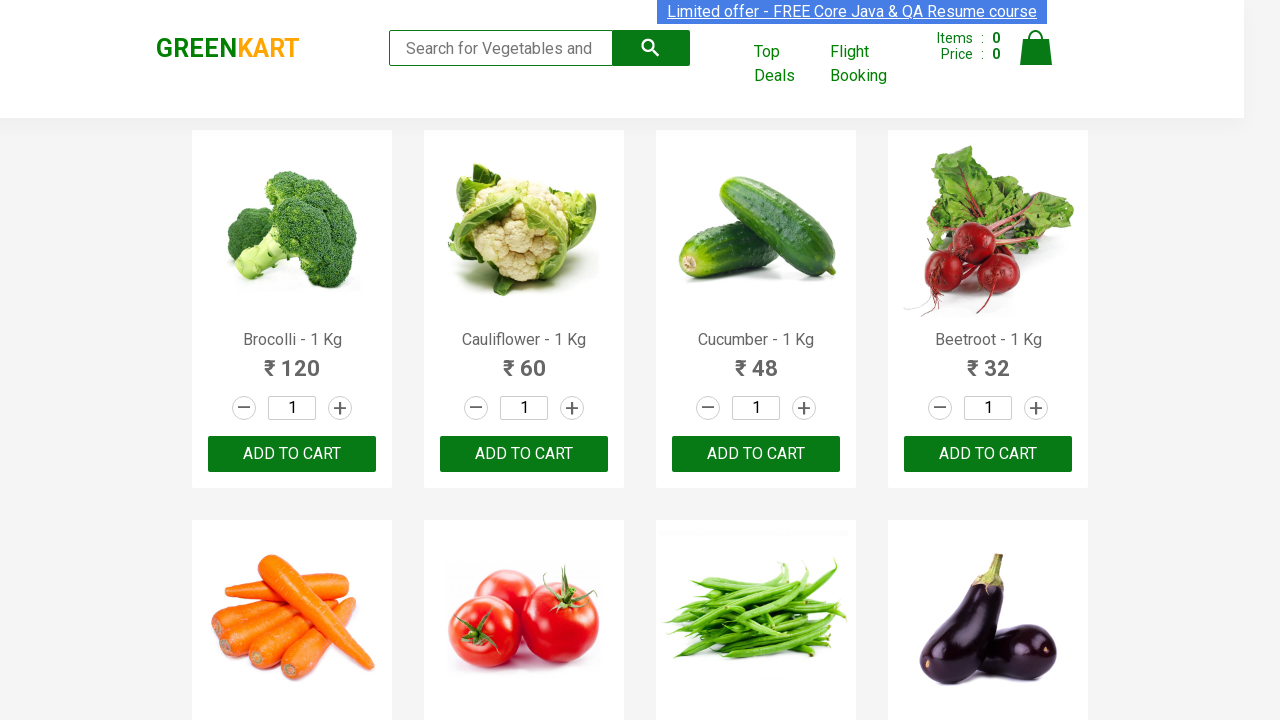

Added 'Brocolli' to cart by clicking add button at (292, 454) on div.product-action button >> nth=0
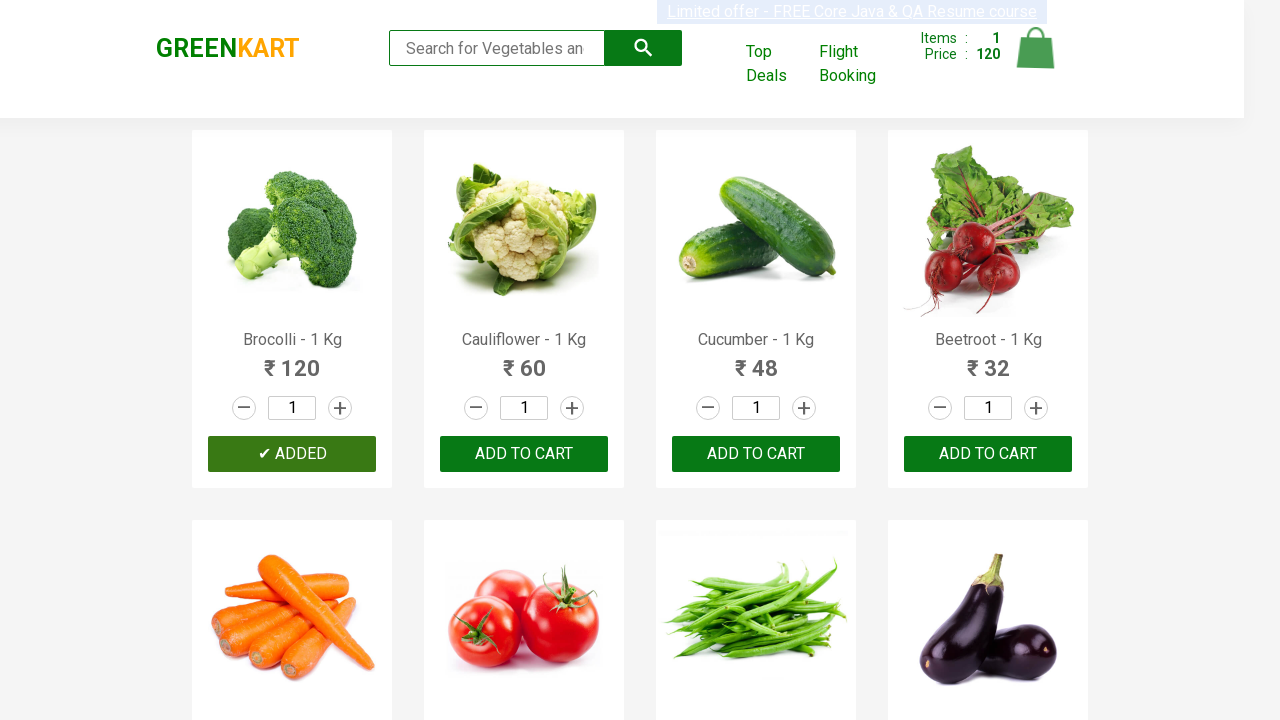

Added 'Cucumber' to cart by clicking add button at (756, 454) on div.product-action button >> nth=2
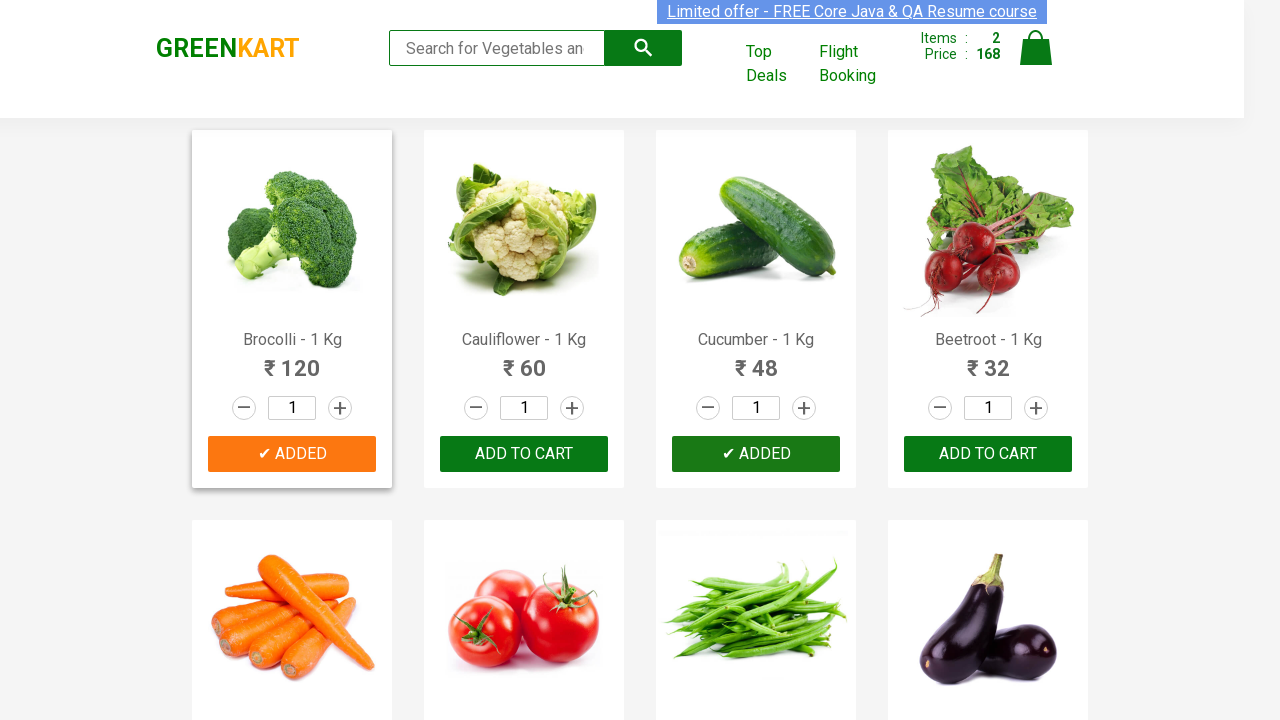

Added 'Beetroot' to cart by clicking add button at (988, 454) on div.product-action button >> nth=3
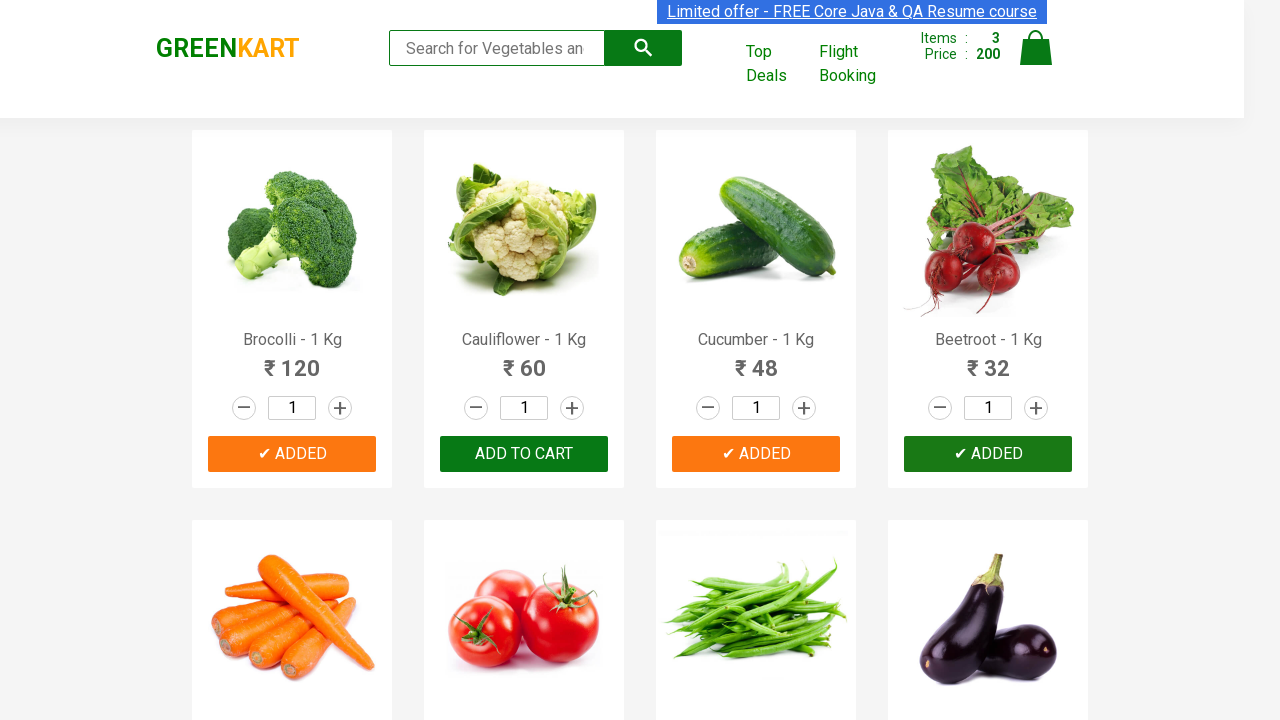

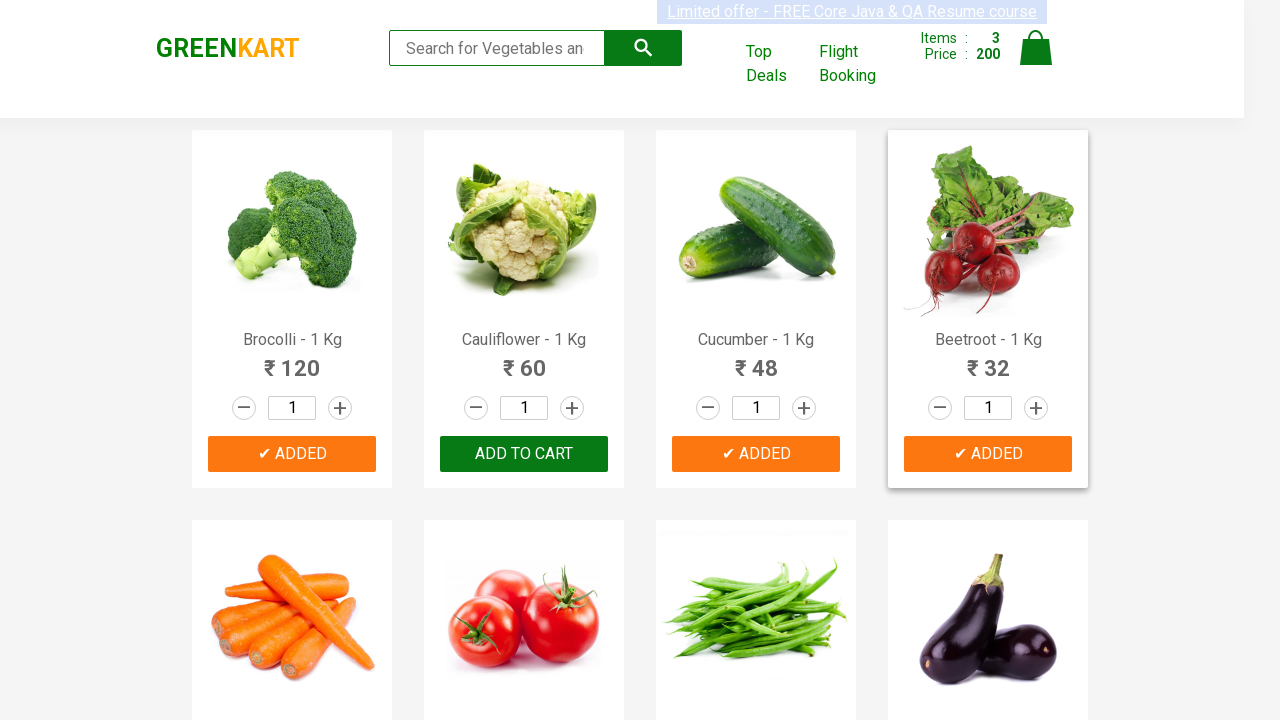